Tests a form submission that involves retrieving an attribute value, calculating a result, and filling out form fields including checkbox and radio button selections

Starting URL: https://suninjuly.github.io/get_attribute.html

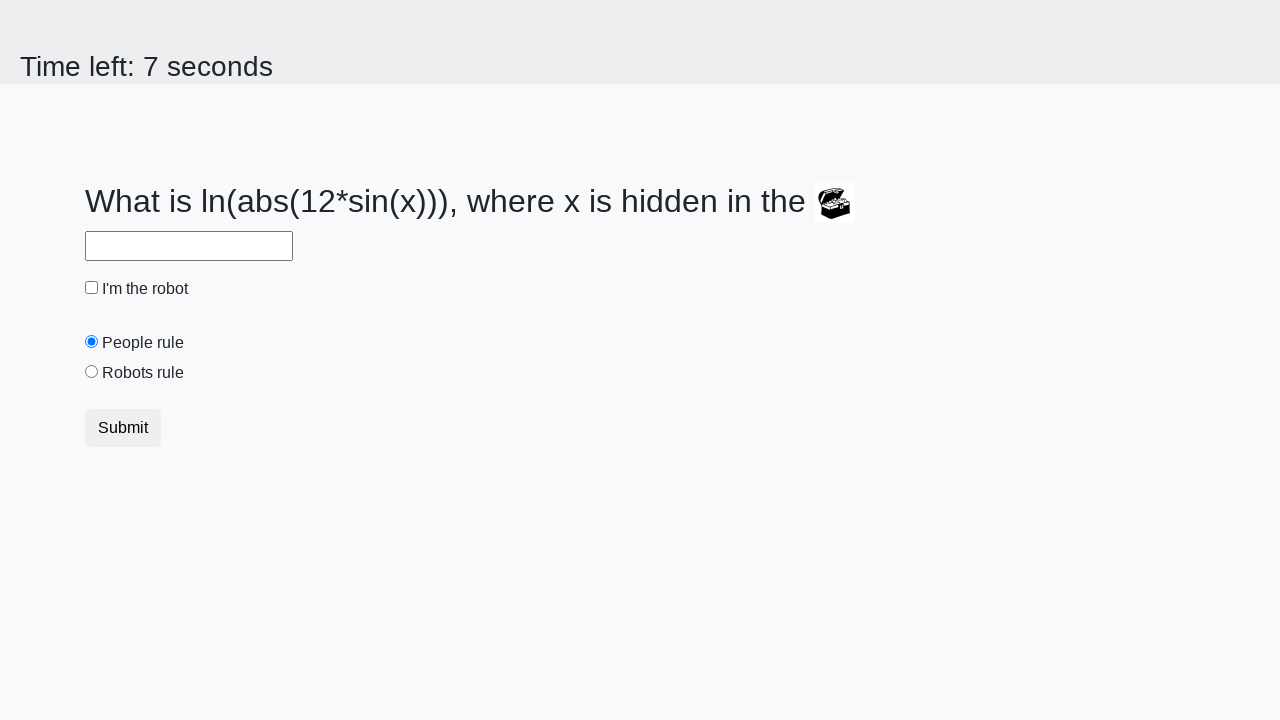

Located treasure element
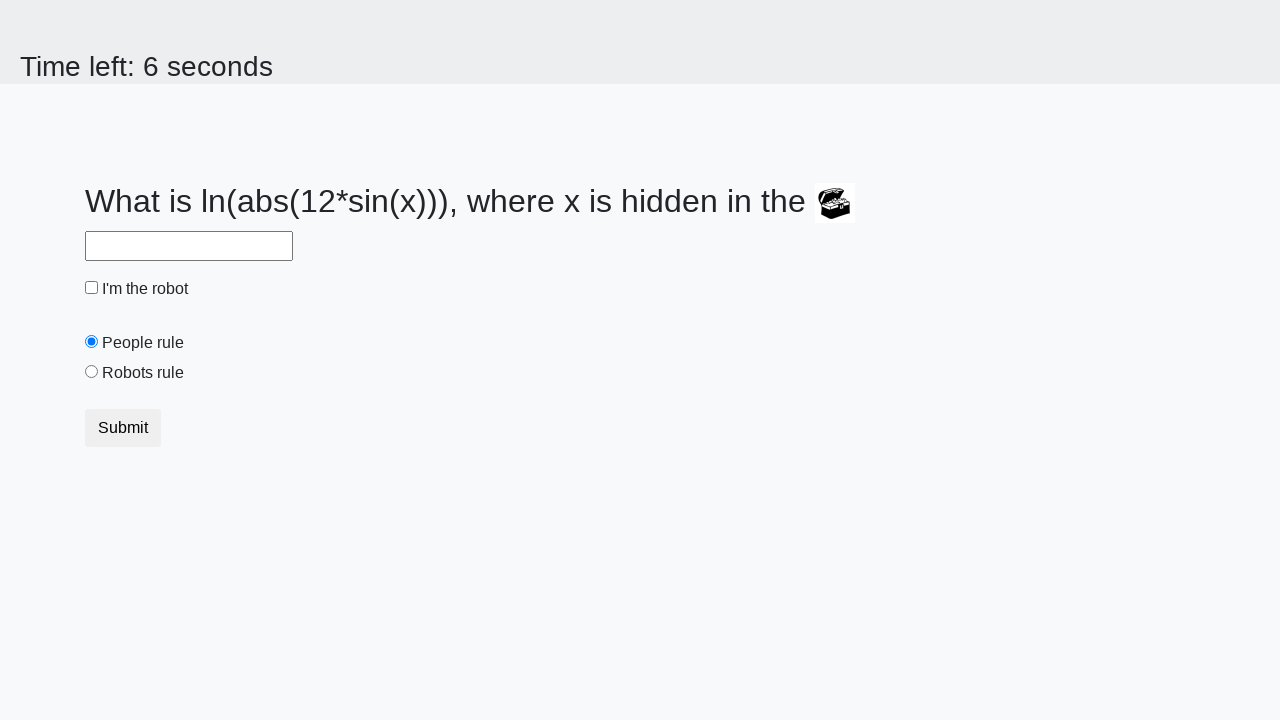

Retrieved valuex attribute from treasure element
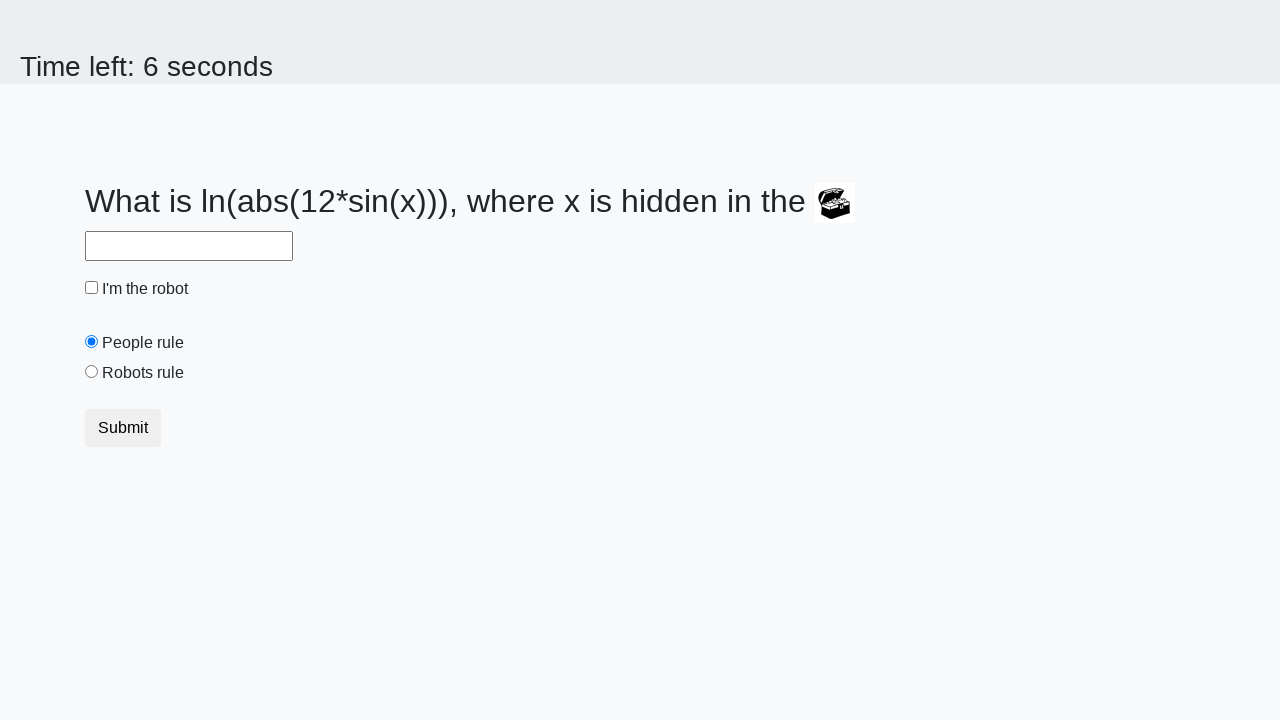

Calculated result from attribute value using math formula
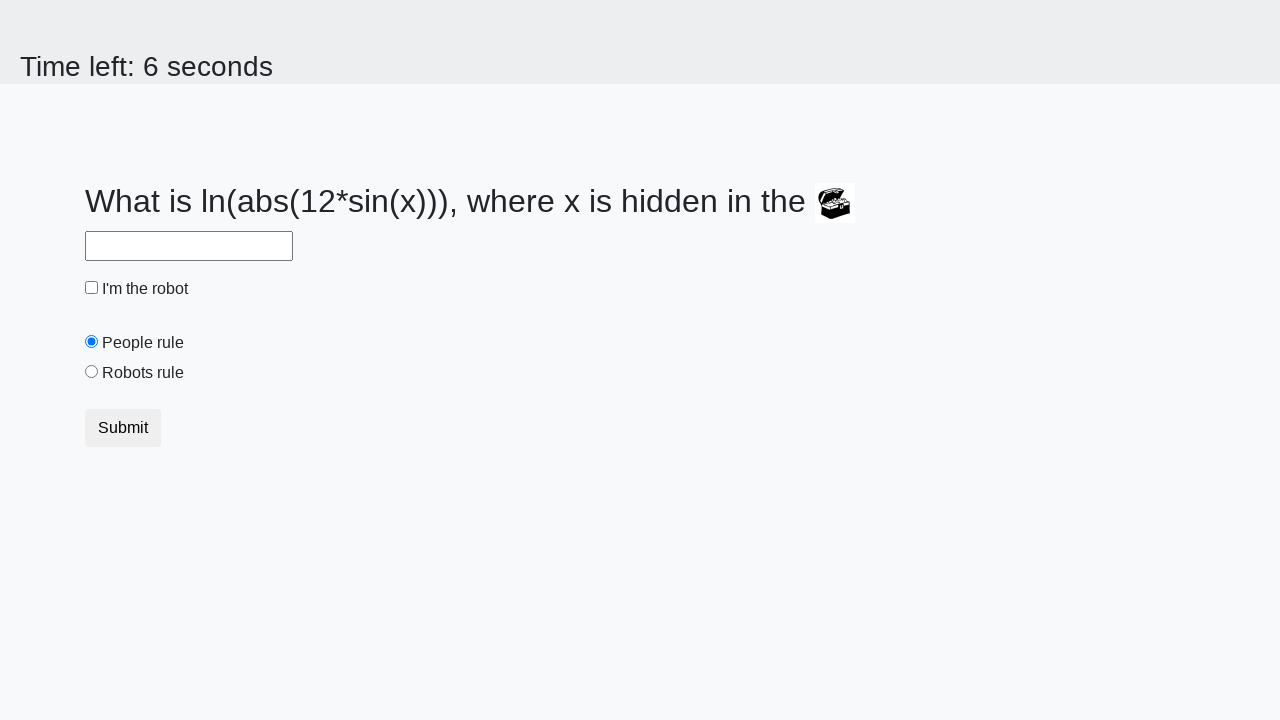

Filled answer field with calculated value on #answer
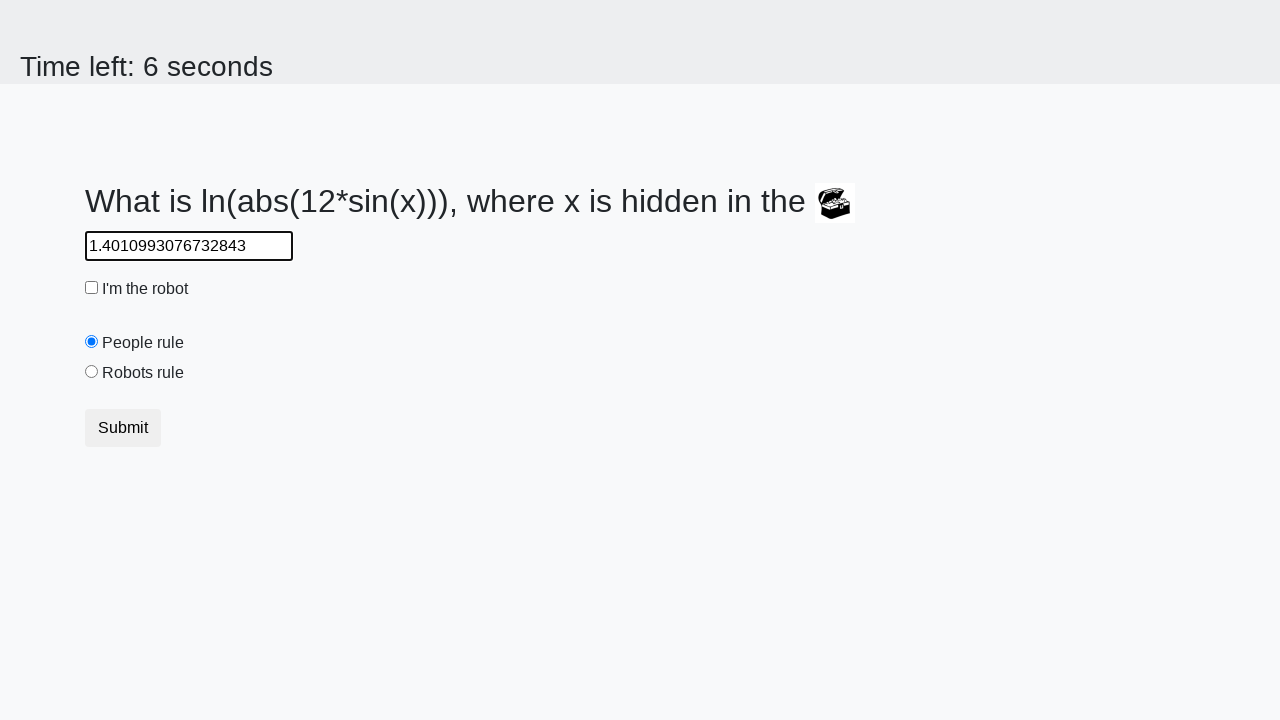

Clicked robot checkbox at (92, 288) on #robotCheckbox
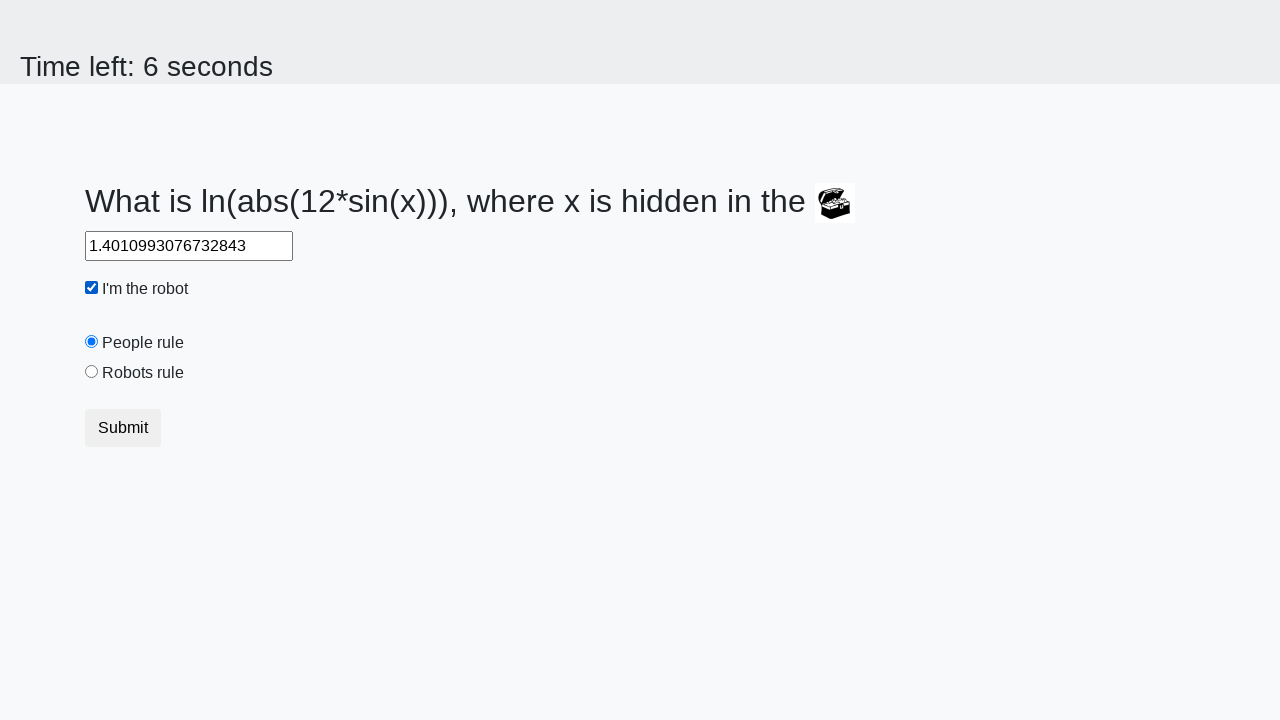

Clicked robots rule radio button at (92, 372) on #robotsRule
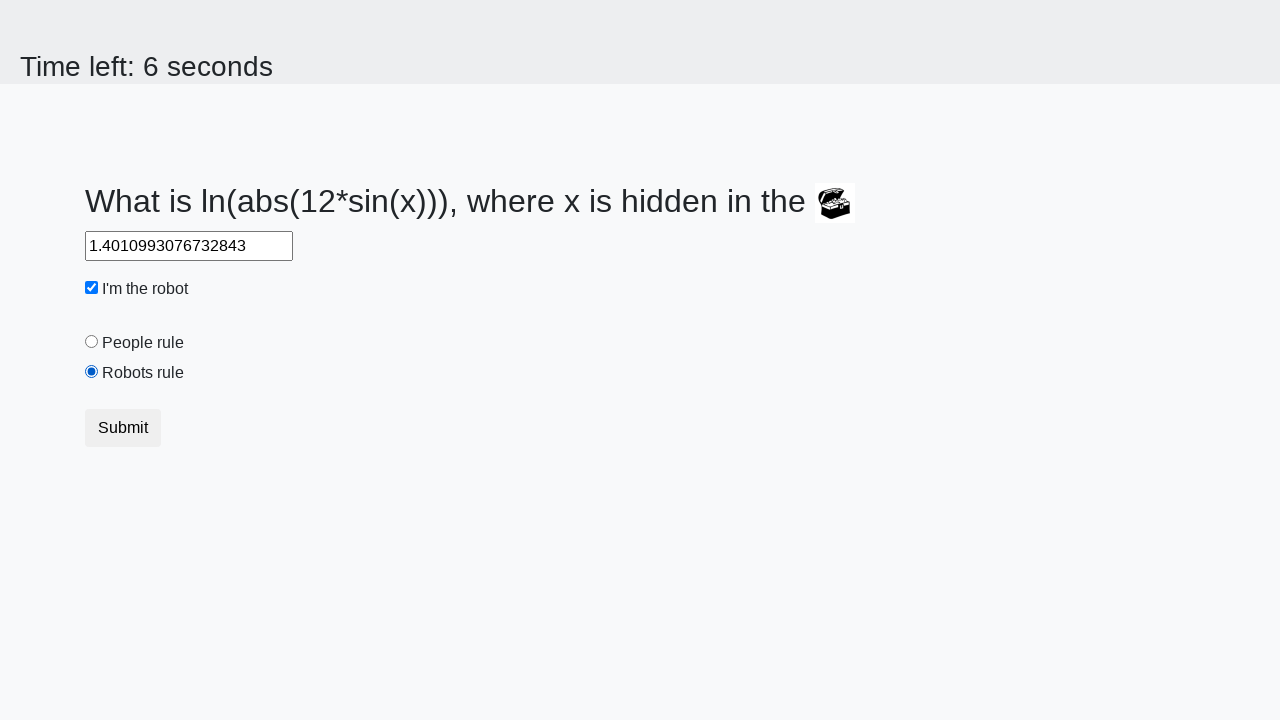

Clicked submit button to submit form at (123, 428) on .btn-default
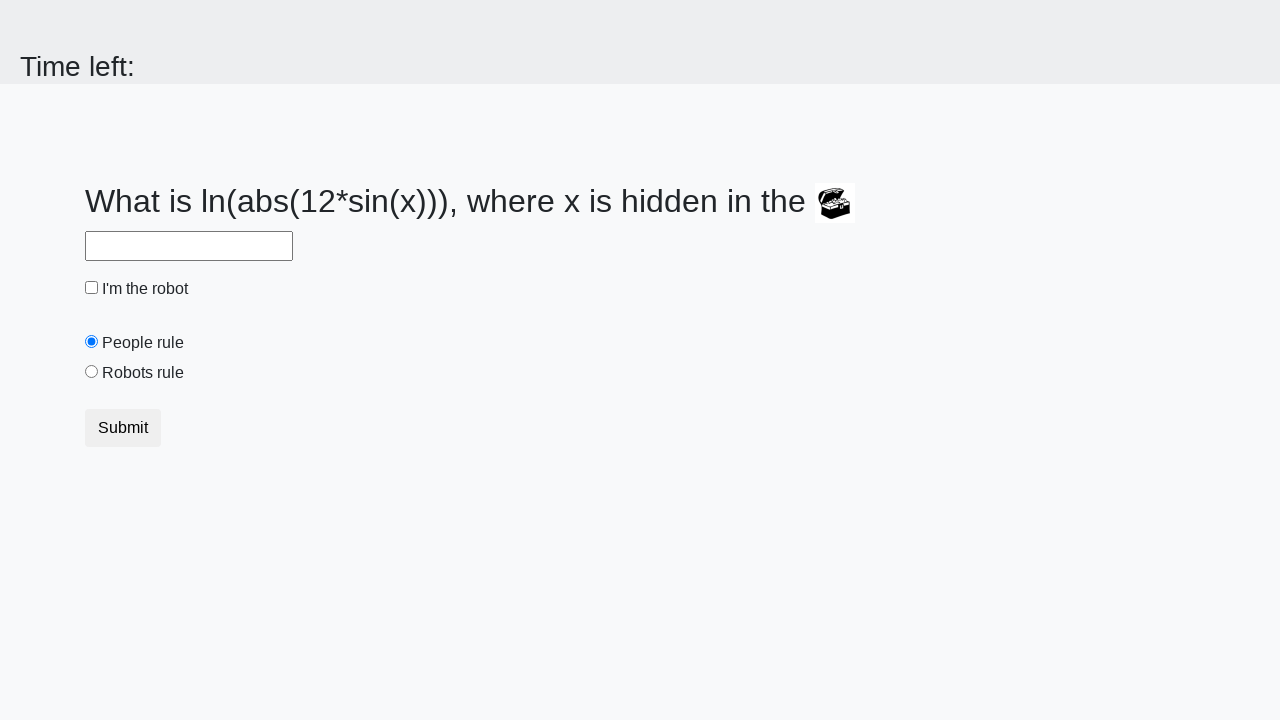

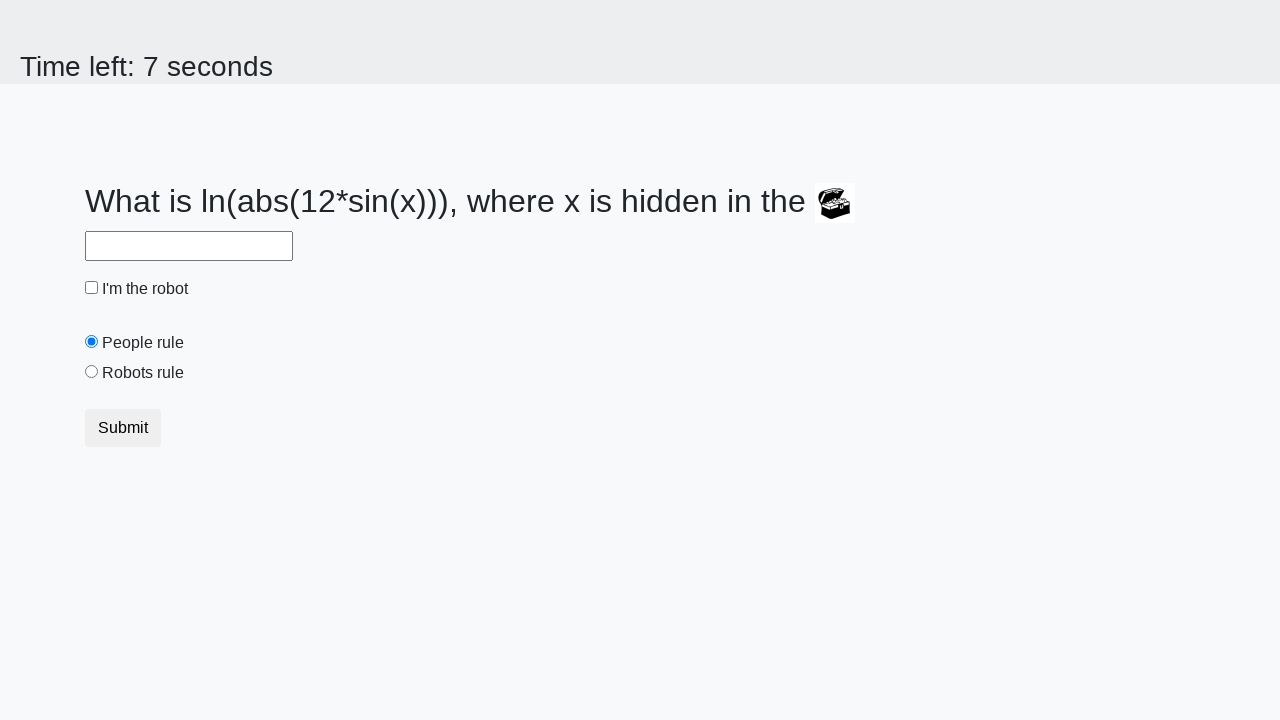